Tests JavaScript prompt alert handling by clicking the prompt button, entering text into the alert, and accepting it

Starting URL: https://demoqa.com/alerts

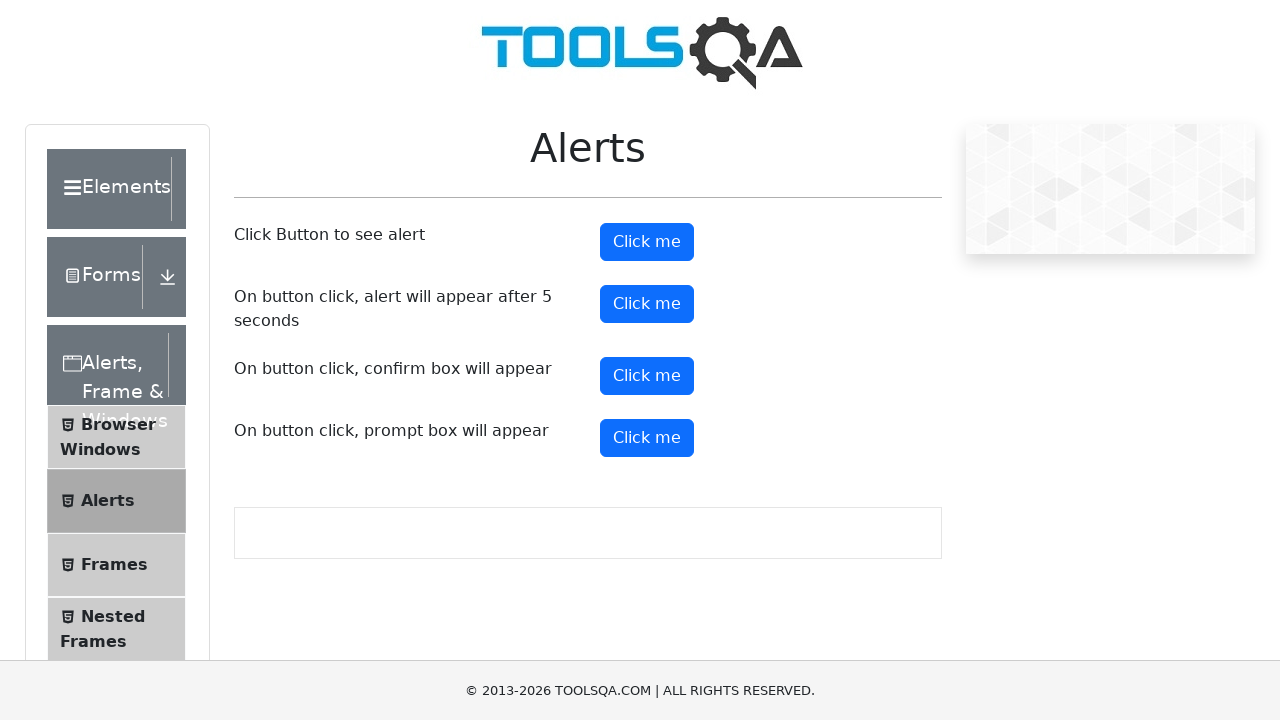

Clicked the prompt button to trigger the JavaScript alert at (647, 438) on #promtButton
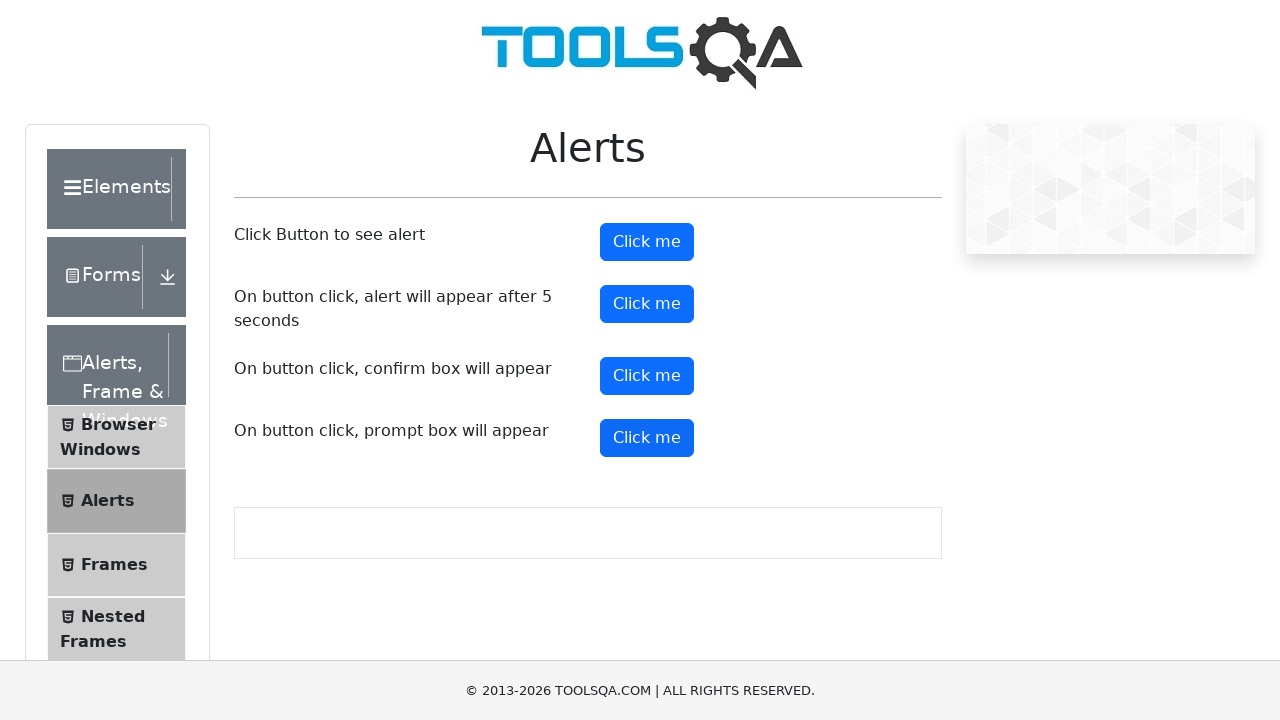

Set up dialog handler to accept prompt with text 'Sreenidhi'
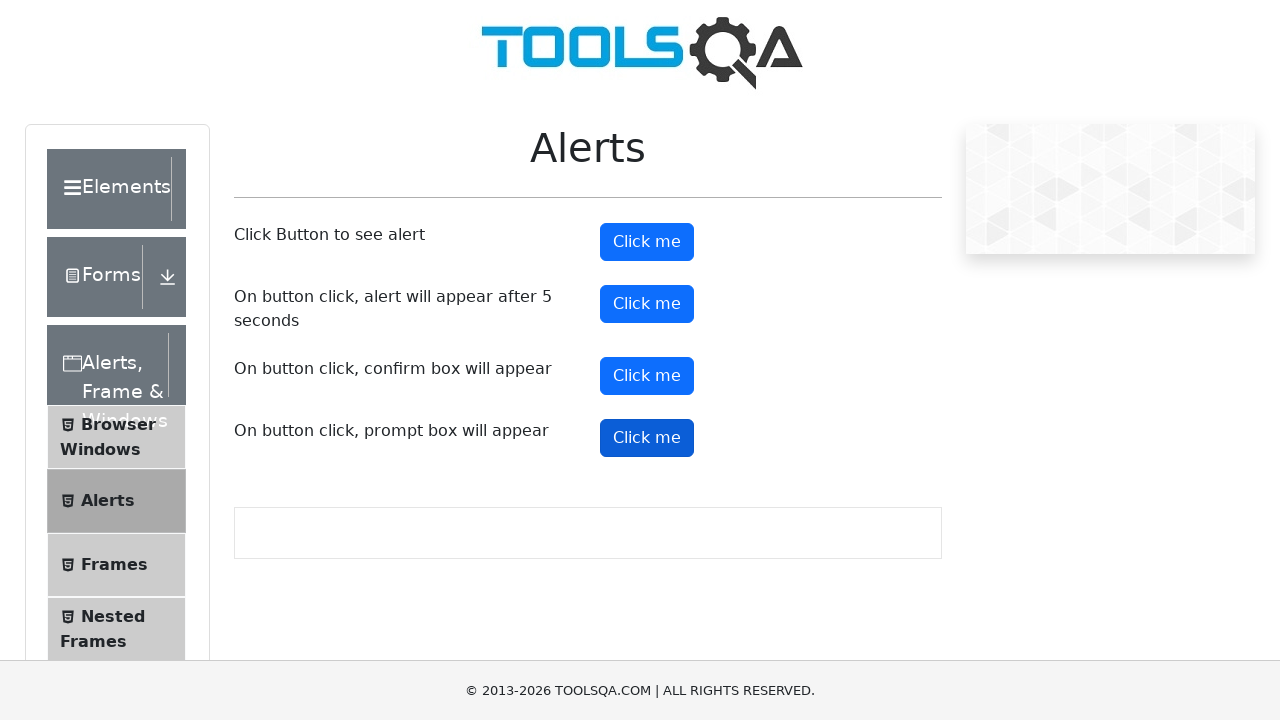

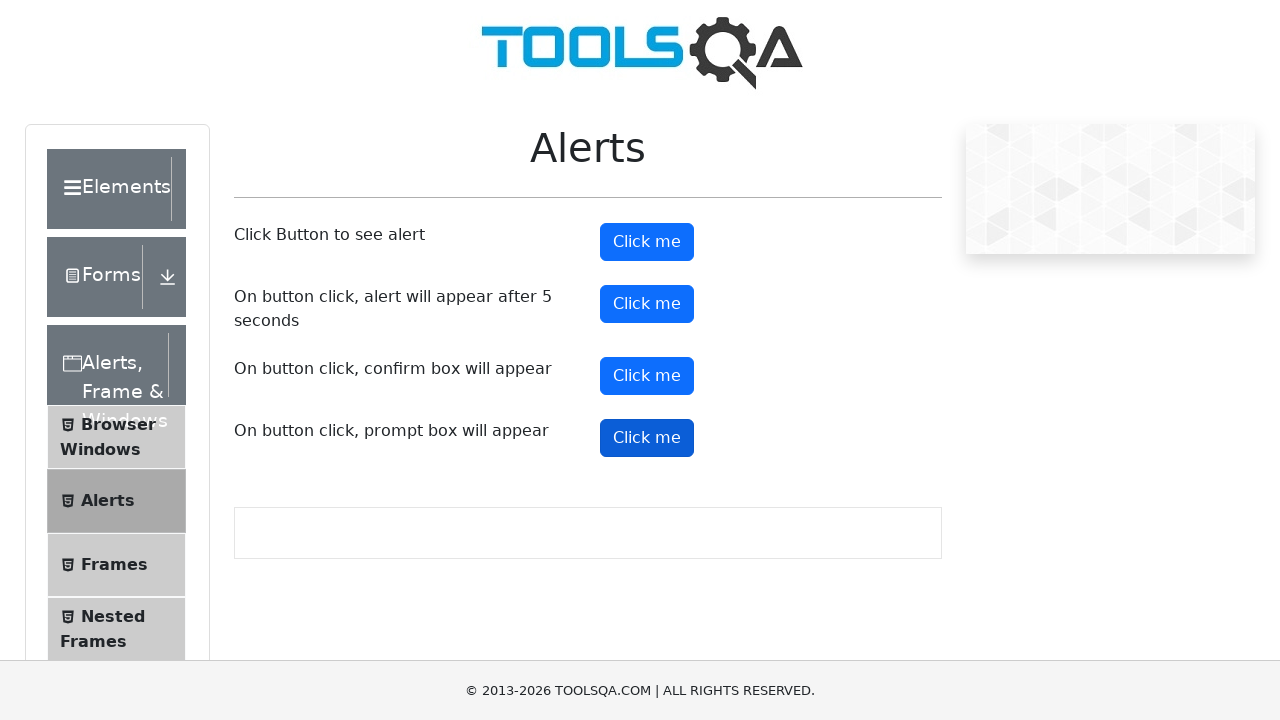